Tests checkbox and radio button selection functionality, and show/hide element visibility on an automation practice page

Starting URL: https://rahulshettyacademy.com/AutomationPractice

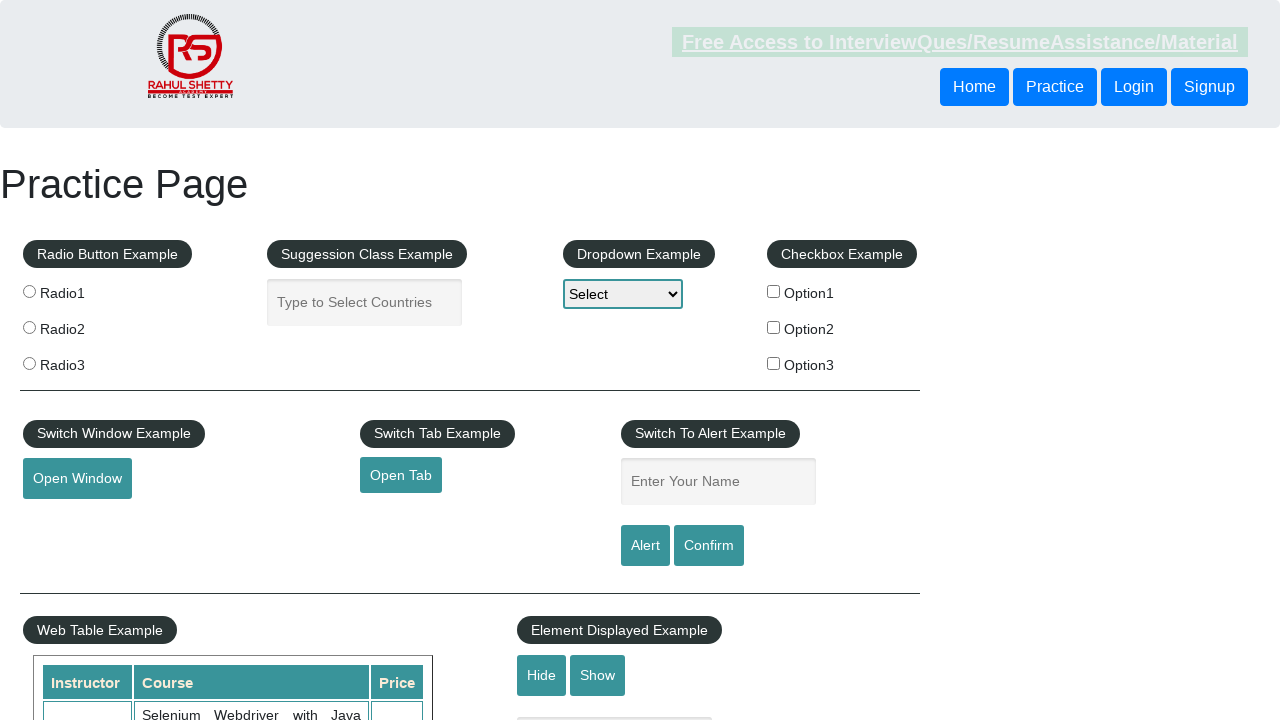

Located all checkbox elements
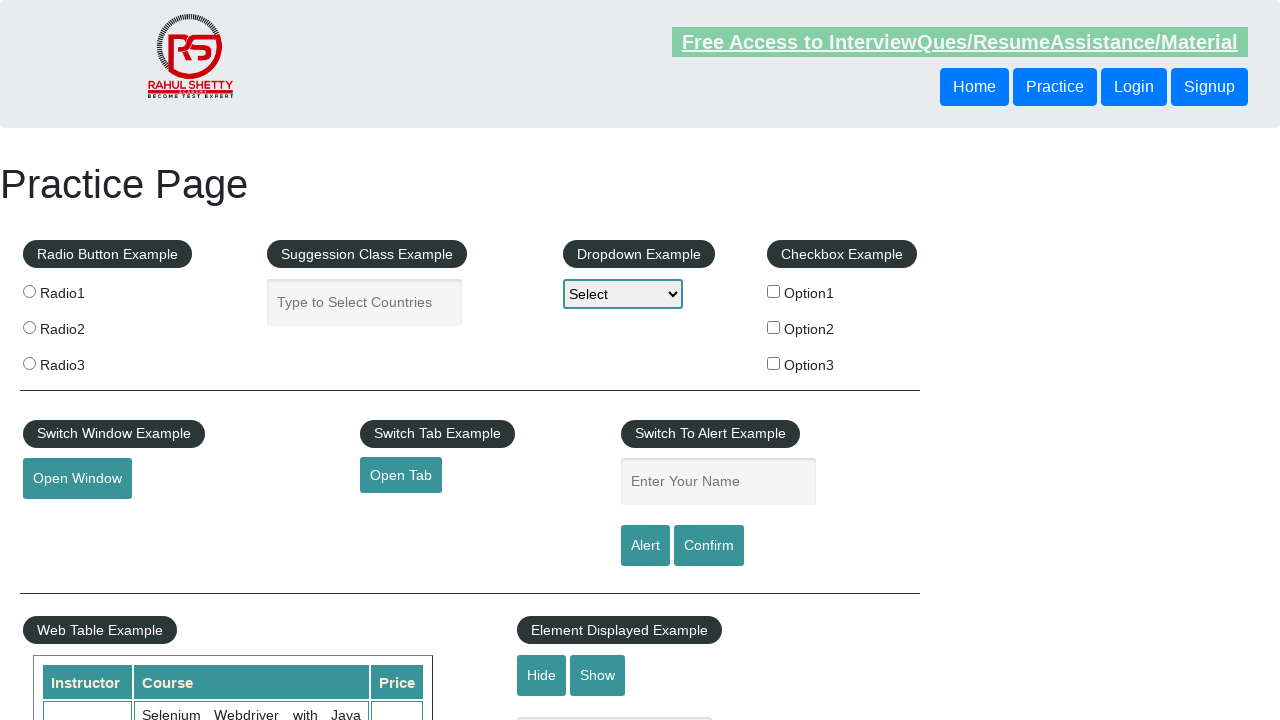

Clicked checkbox with value 'option2' at (774, 327) on xpath=//input[@type='checkbox'] >> nth=1
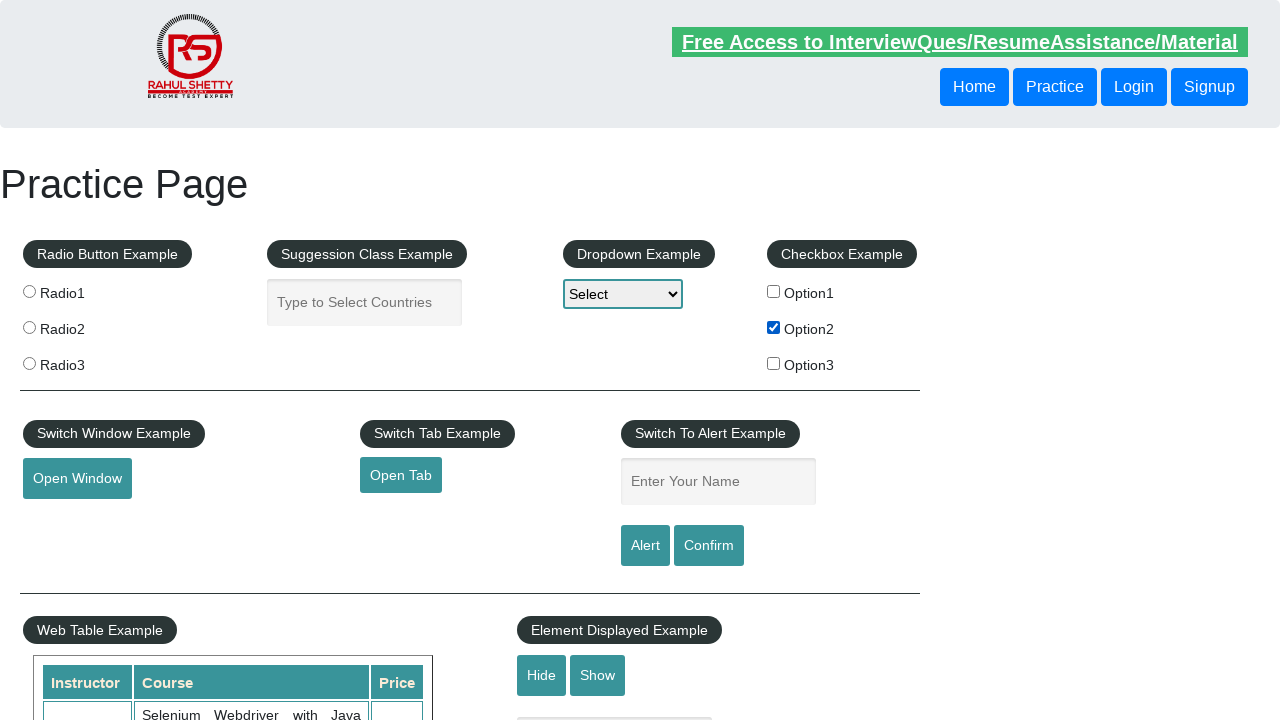

Located all radio button elements
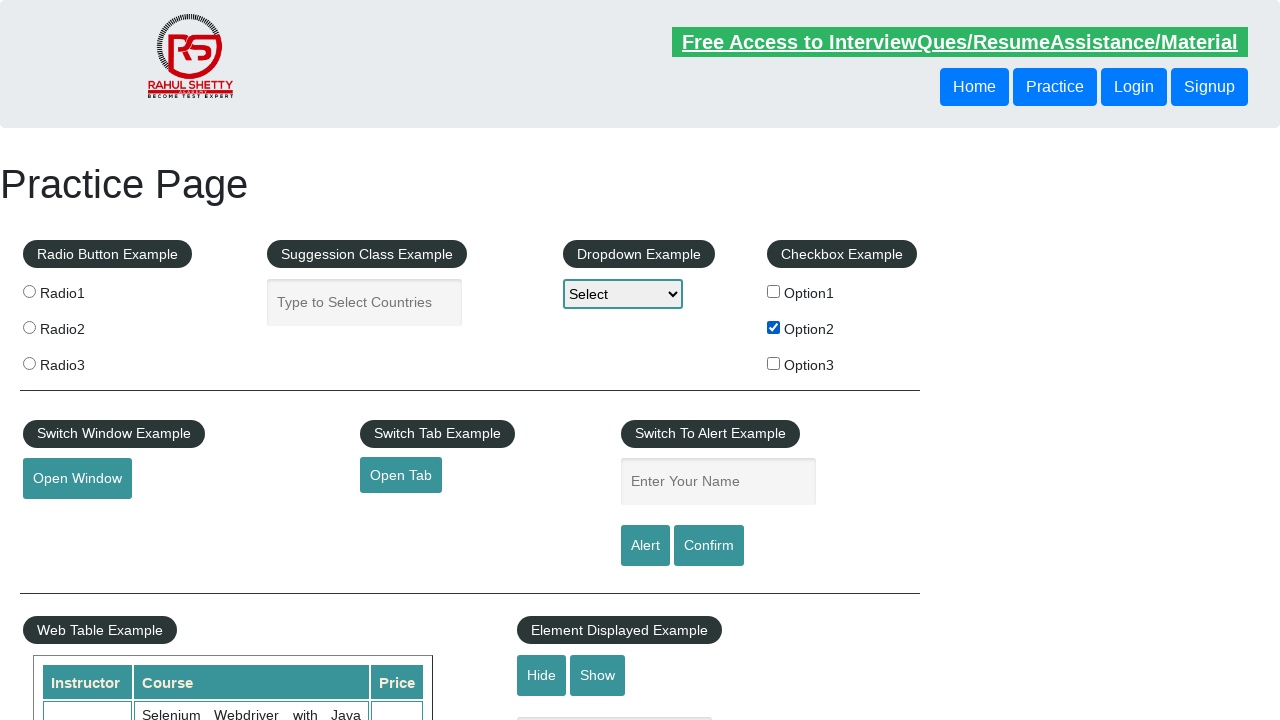

Clicked radio button with value 'radio1' at (29, 291) on .radioButton >> nth=0
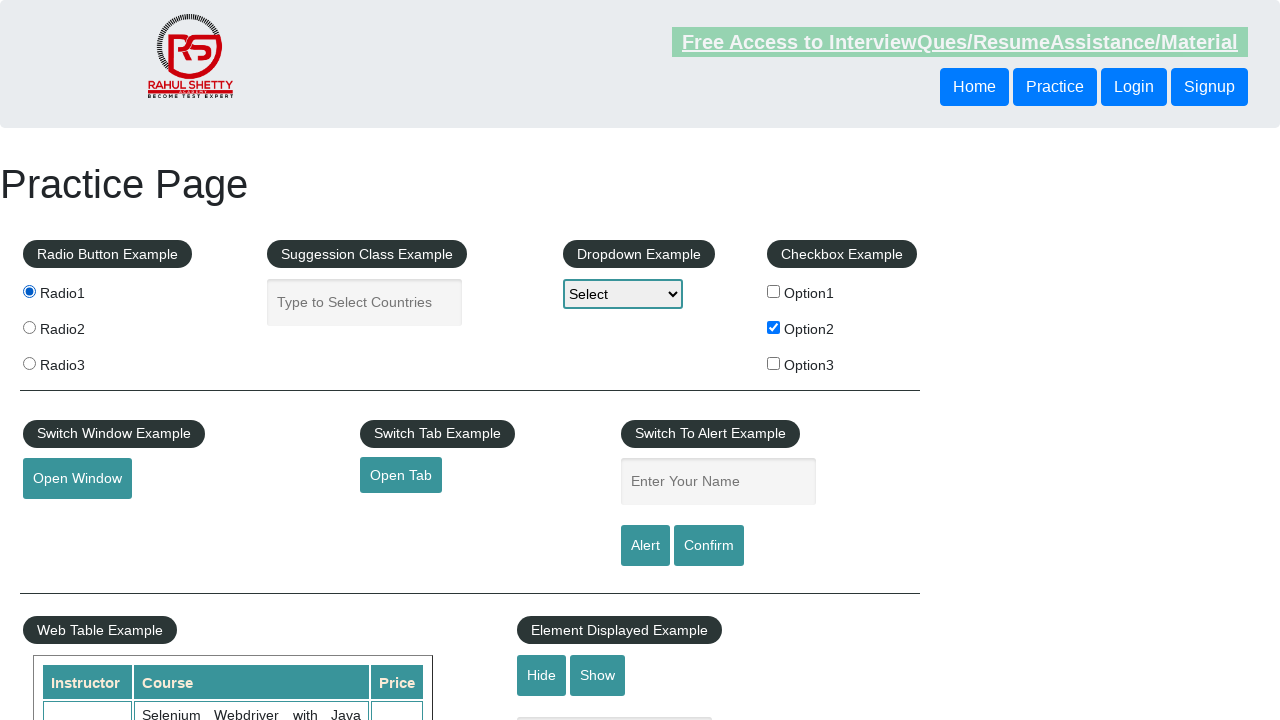

Clicked hide button to test element visibility at (542, 675) on #hide-textbox
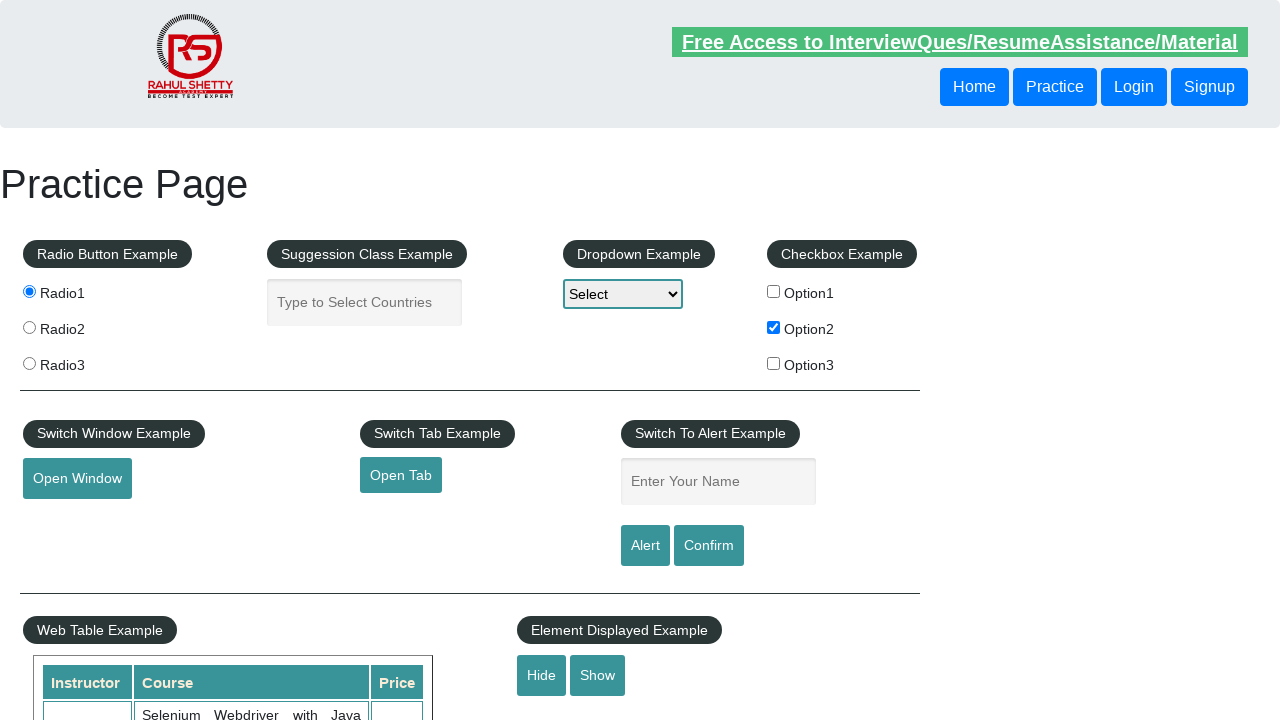

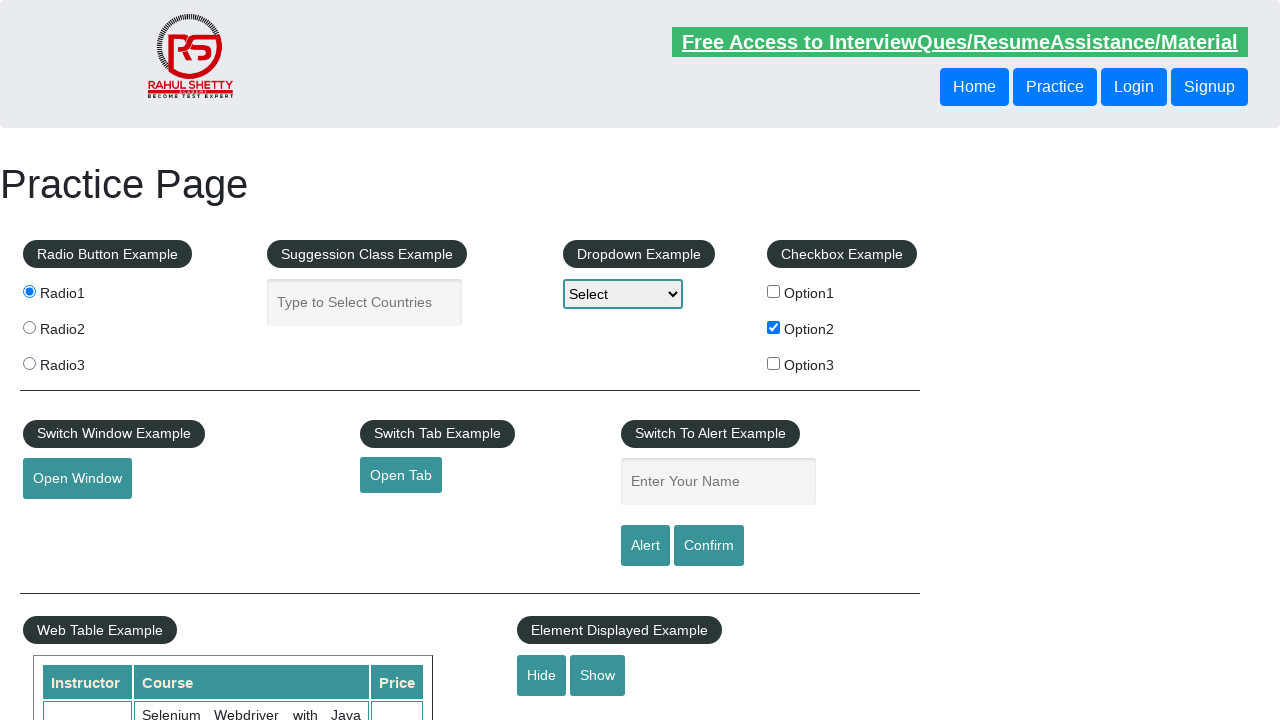